Tests e-commerce site functionality by searching for products, verifying search results, adding items to cart, and validating the site branding

Starting URL: https://rahulshettyacademy.com/seleniumPractise/#/

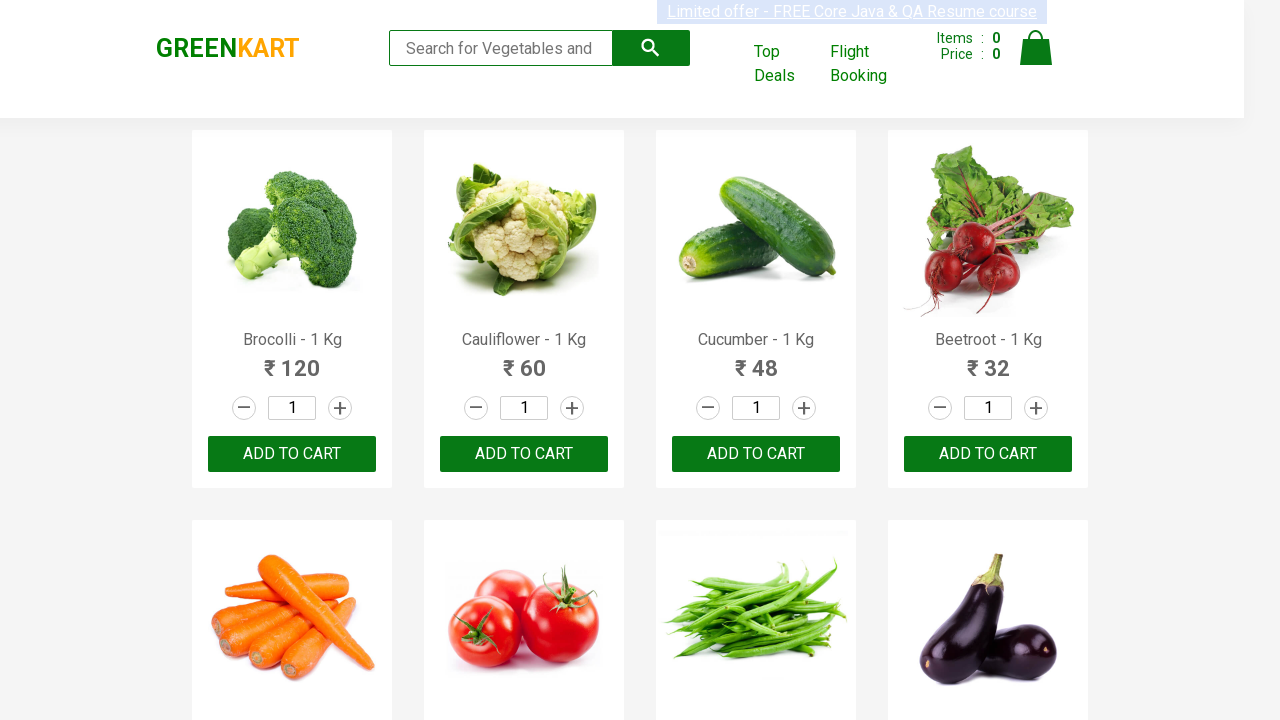

Filled search field with 'ca' to filter products on input[type="search"]
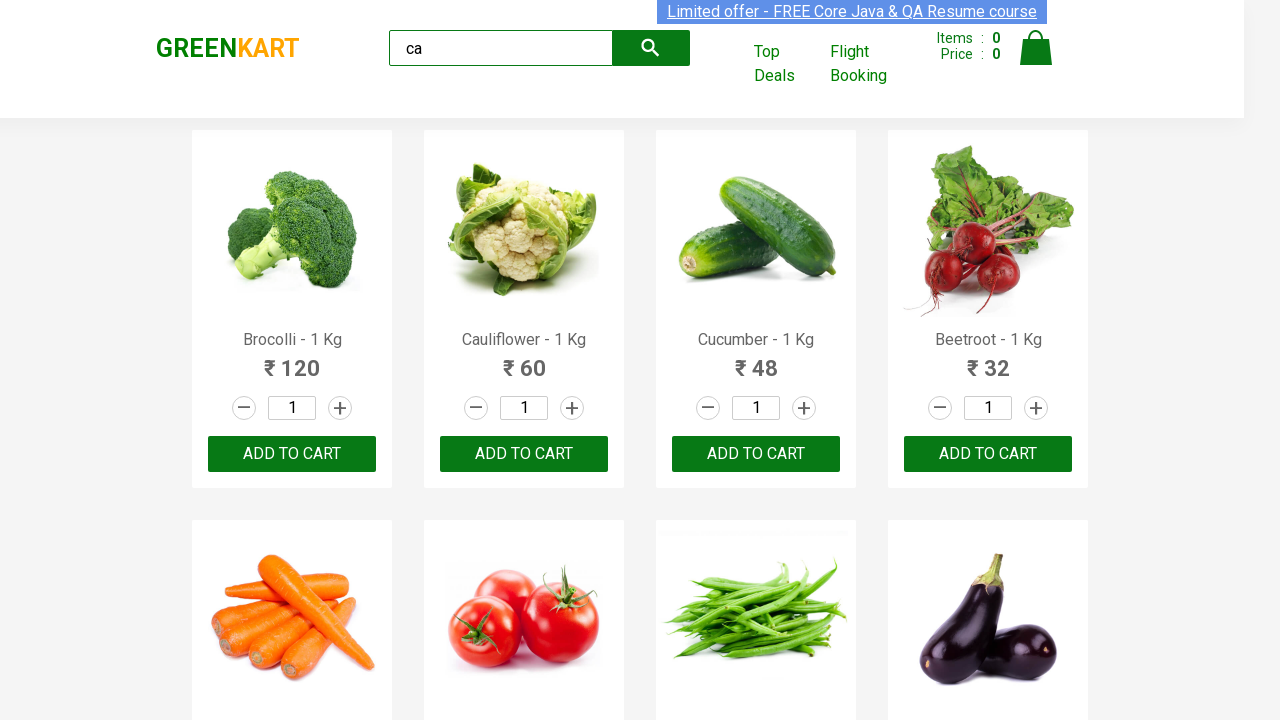

Waited for products to filter
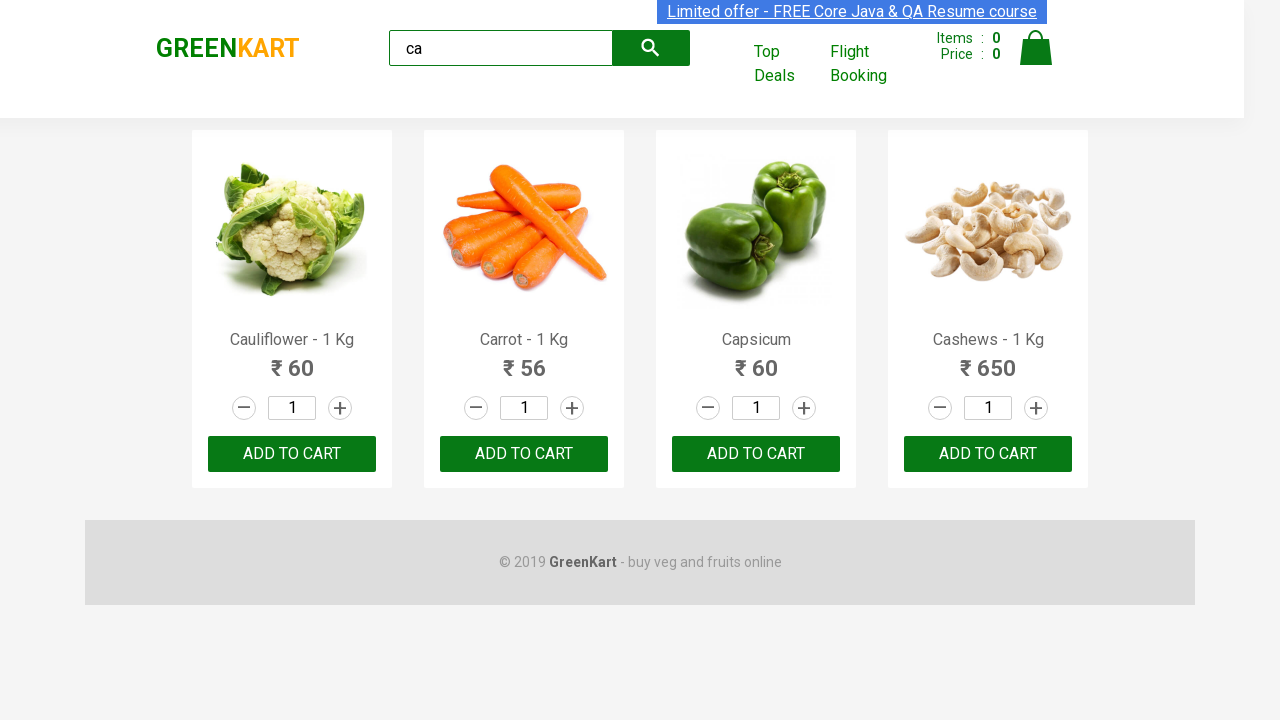

Verified that 4 products are visible after filtering
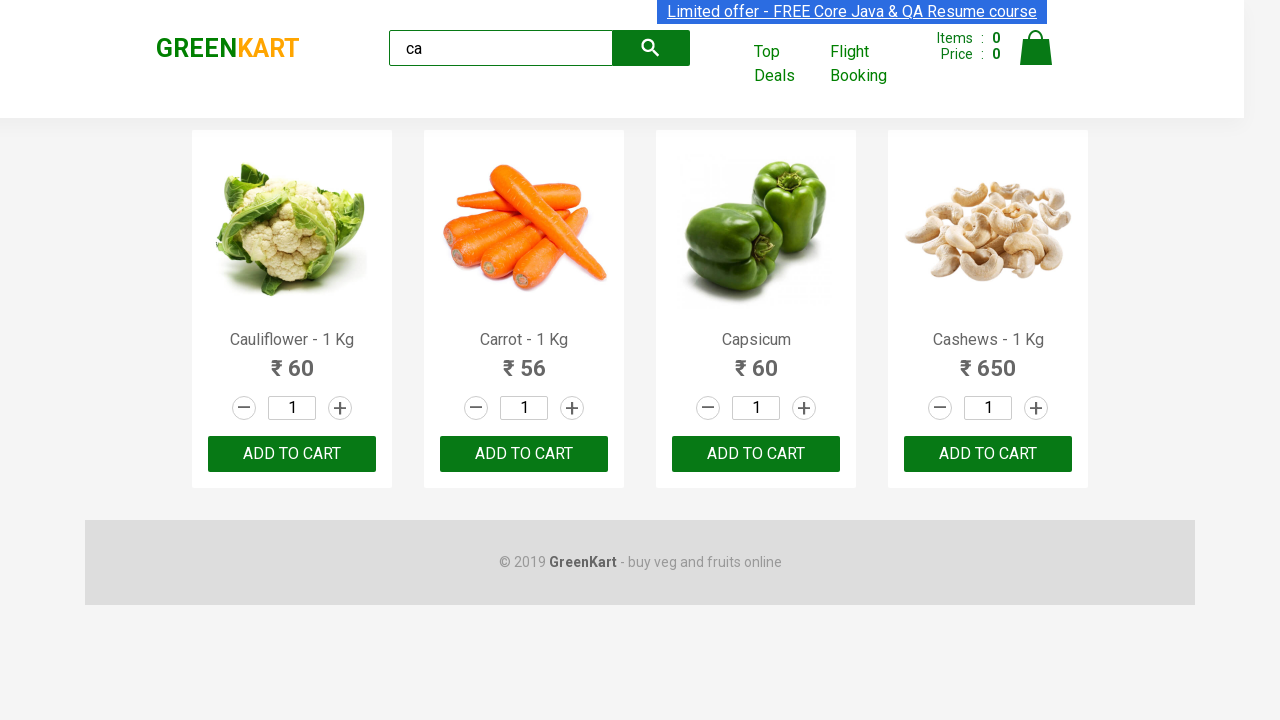

Verified that products container has 4 products total
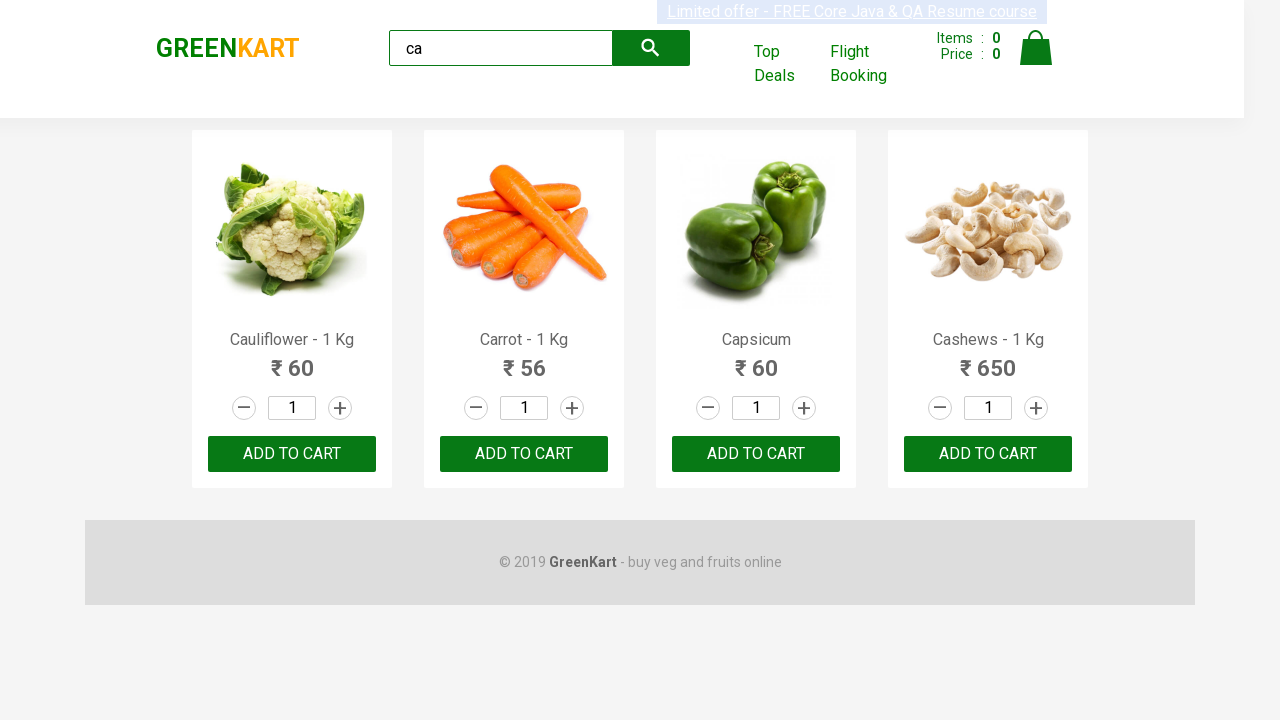

Clicked 'ADD TO CART' button on second product at (524, 454) on .products >> .product >> nth=1 >> internal:text="ADD TO CART"i
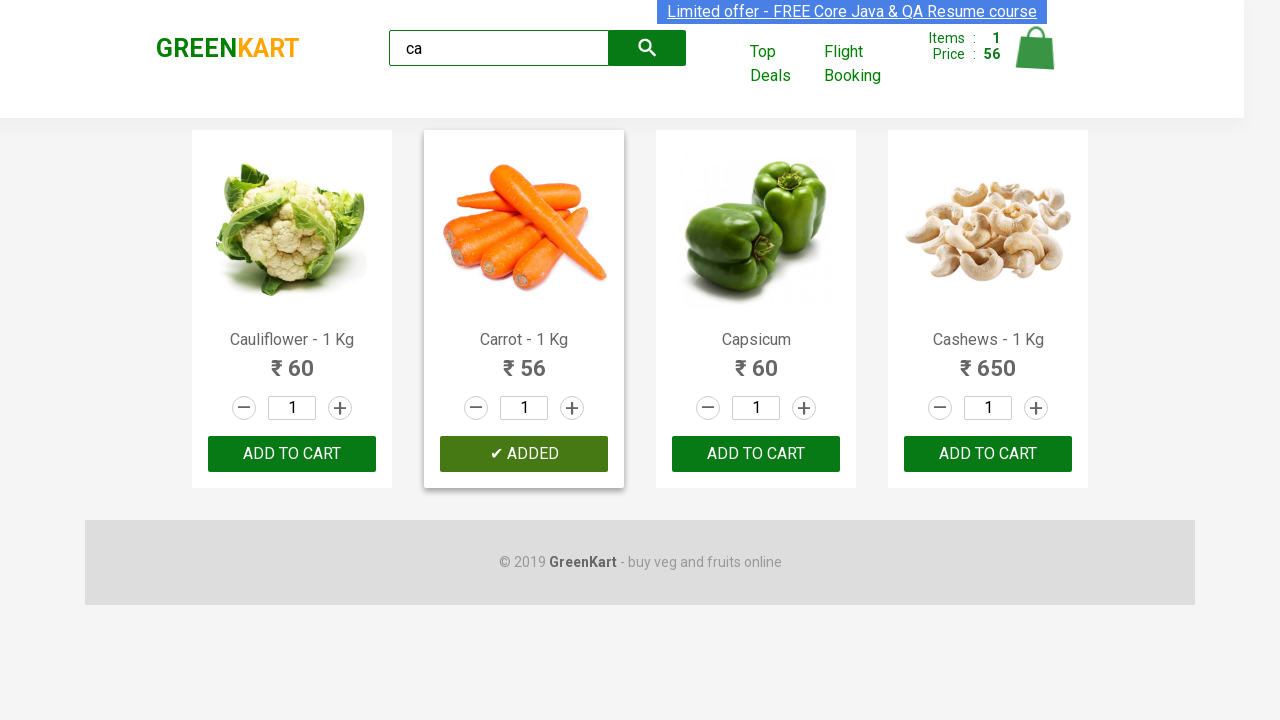

Found Cashews product and clicked 'ADD TO CART' button at (988, 454) on .products >> .product >> nth=3 >> button
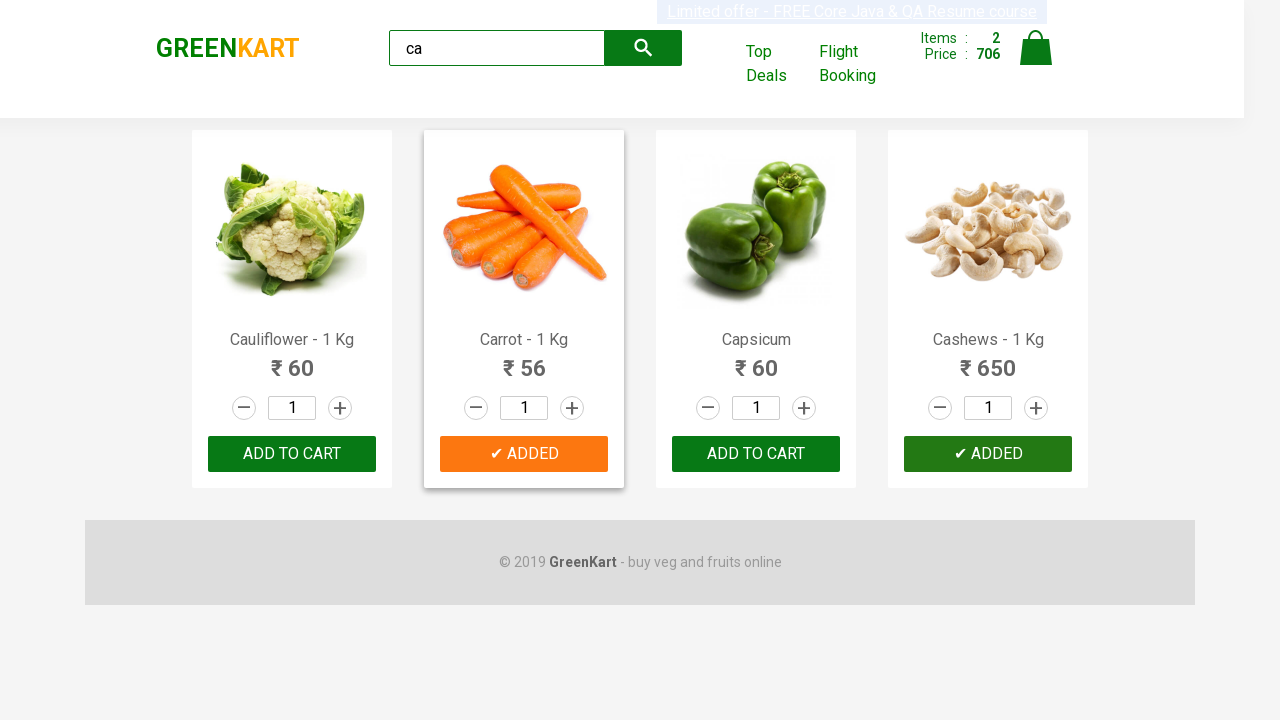

Verified site branding - brand logo displays 'GREENKART'
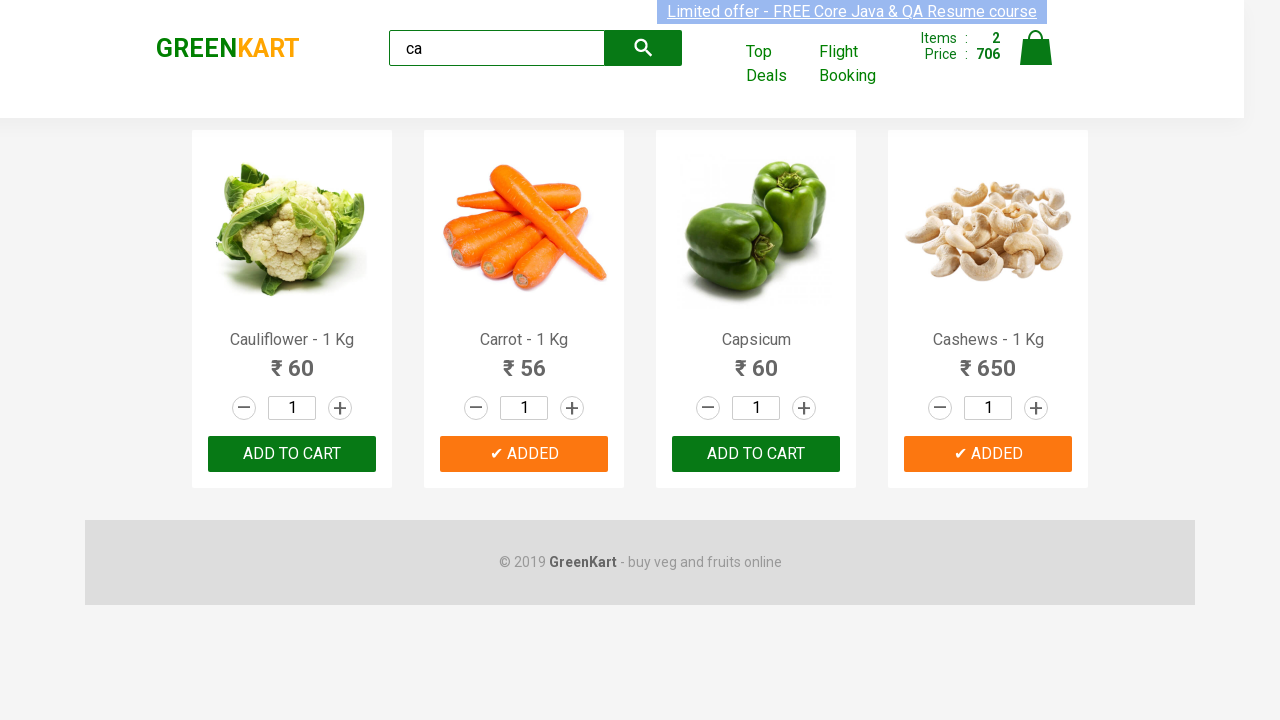

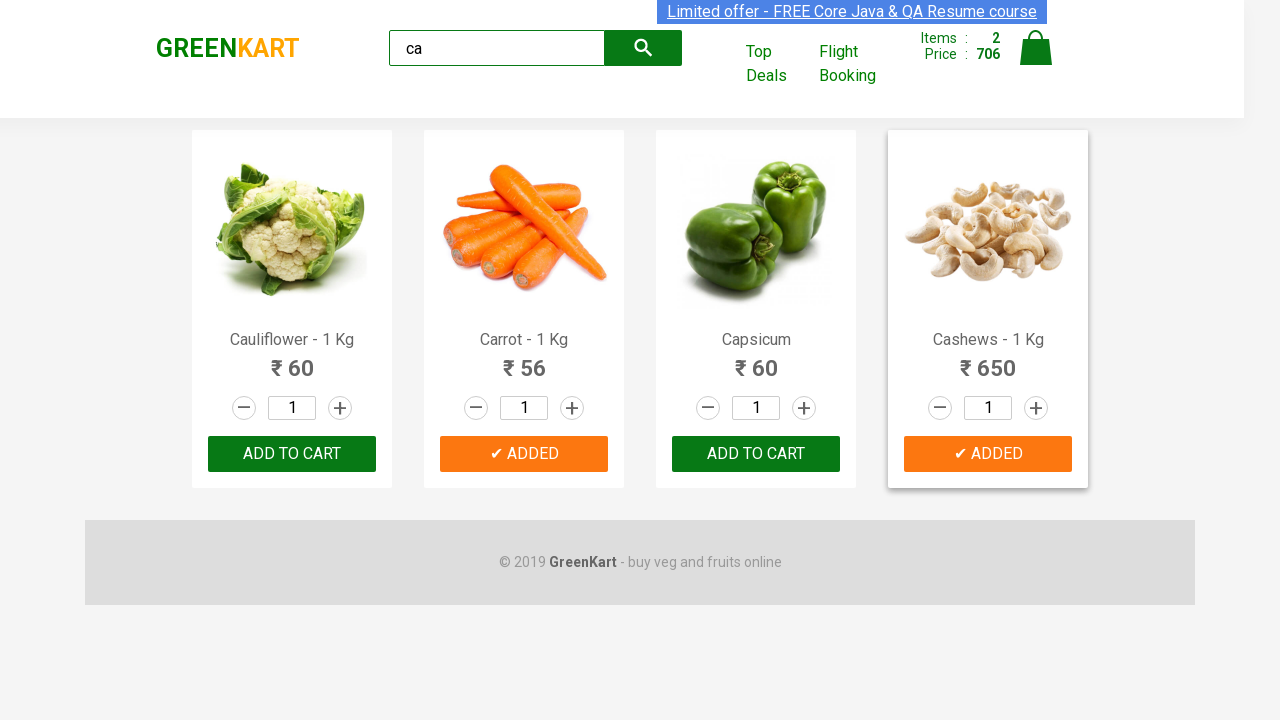